Tests the Python.org search functionality by entering "pycon" in the search field and submitting the search form

Starting URL: https://www.python.org

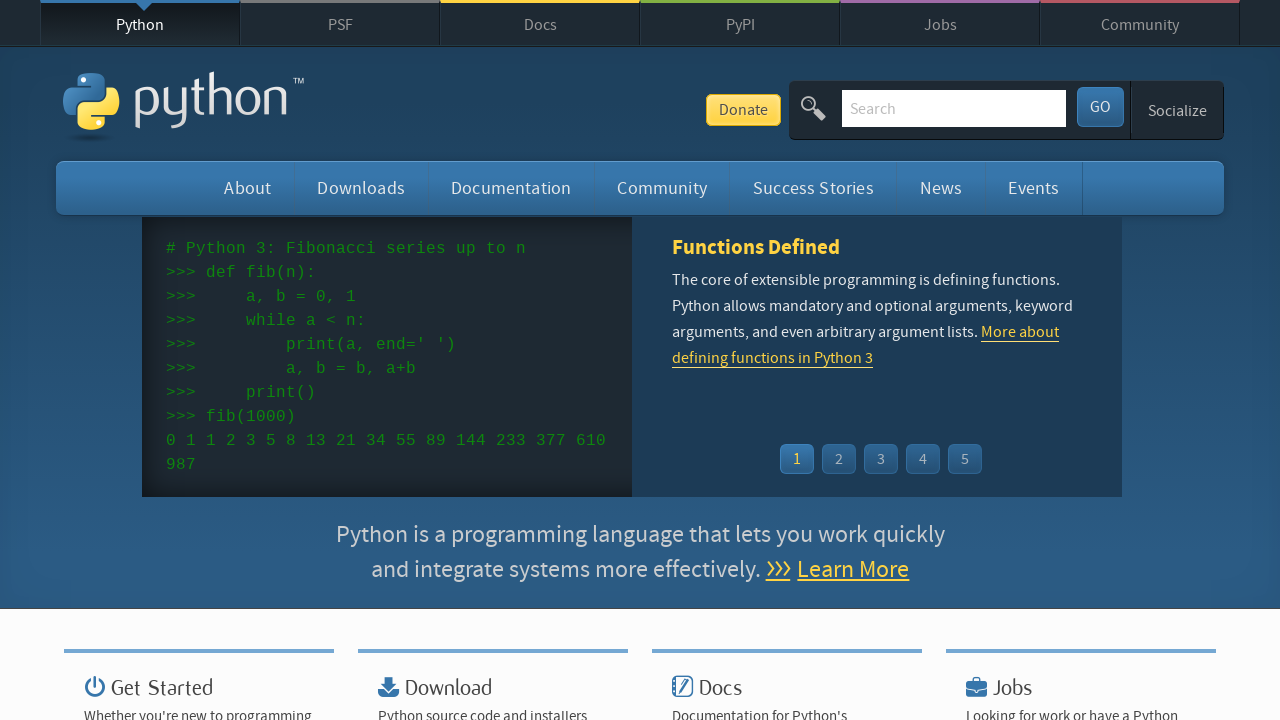

Verified 'Python' is in page title
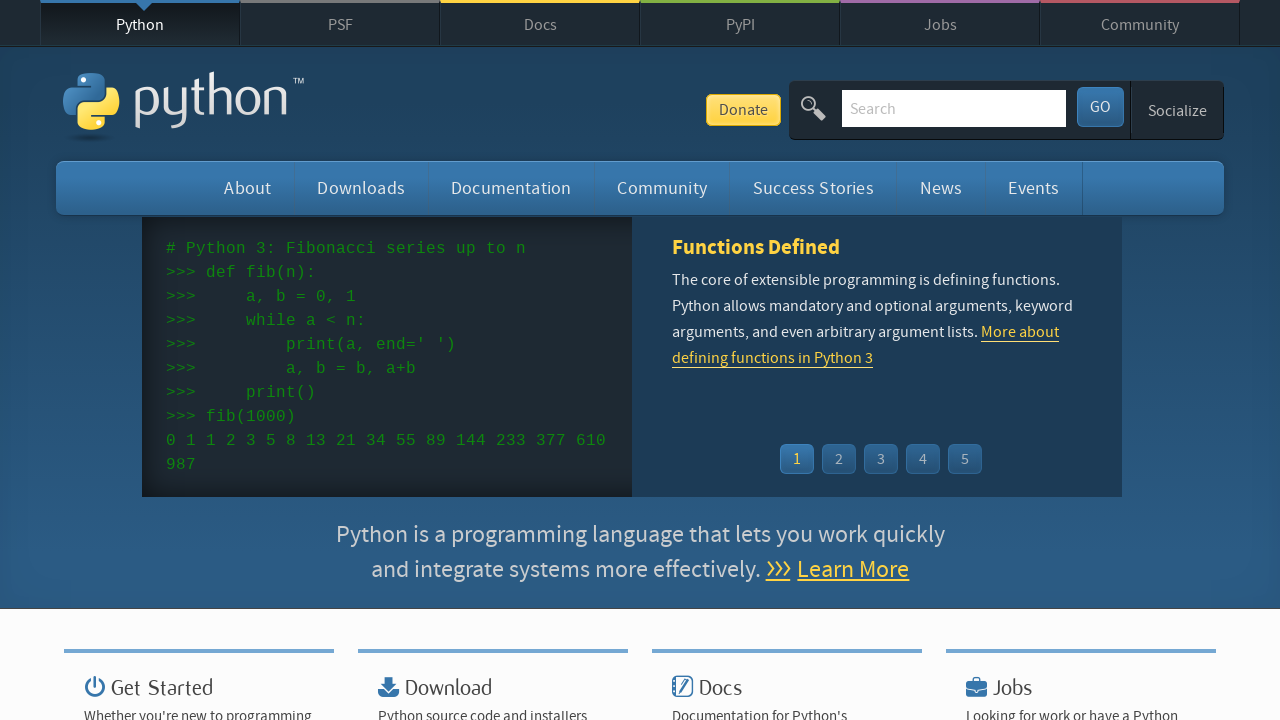

Filled search field with 'pycon' on input[name='q']
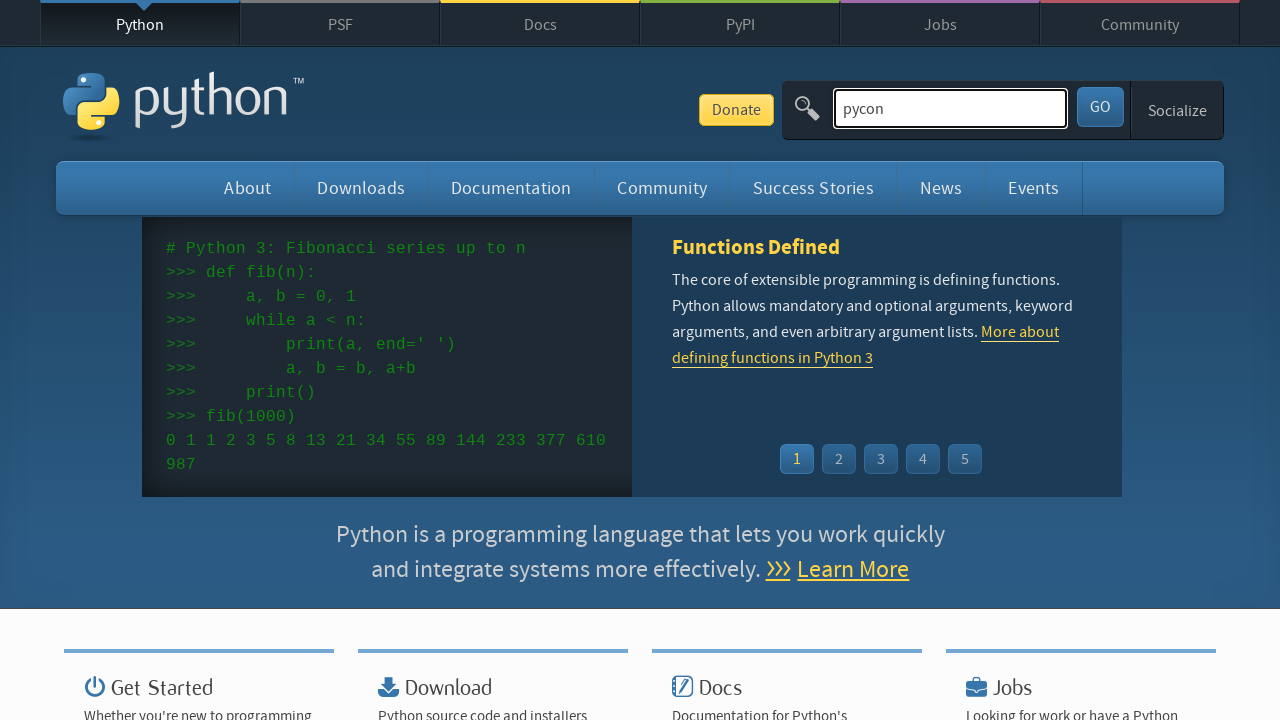

Pressed Enter to submit search form on input[name='q']
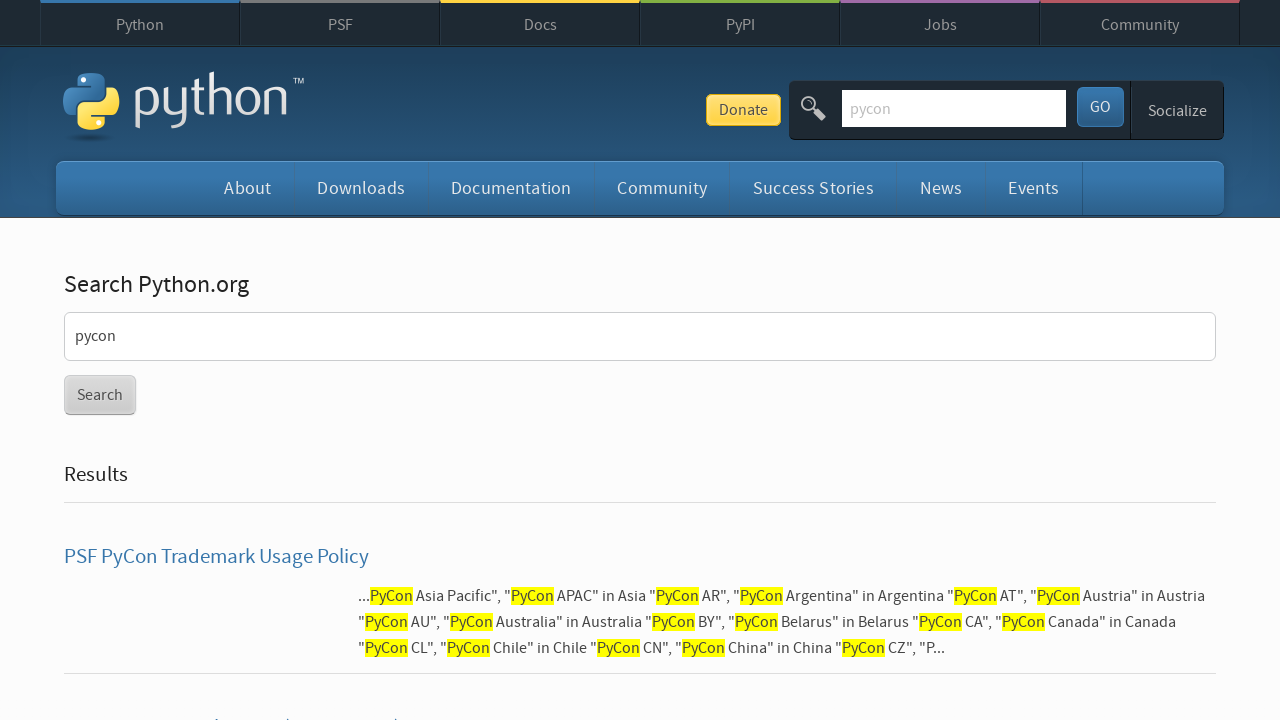

Waited for network idle after search submission
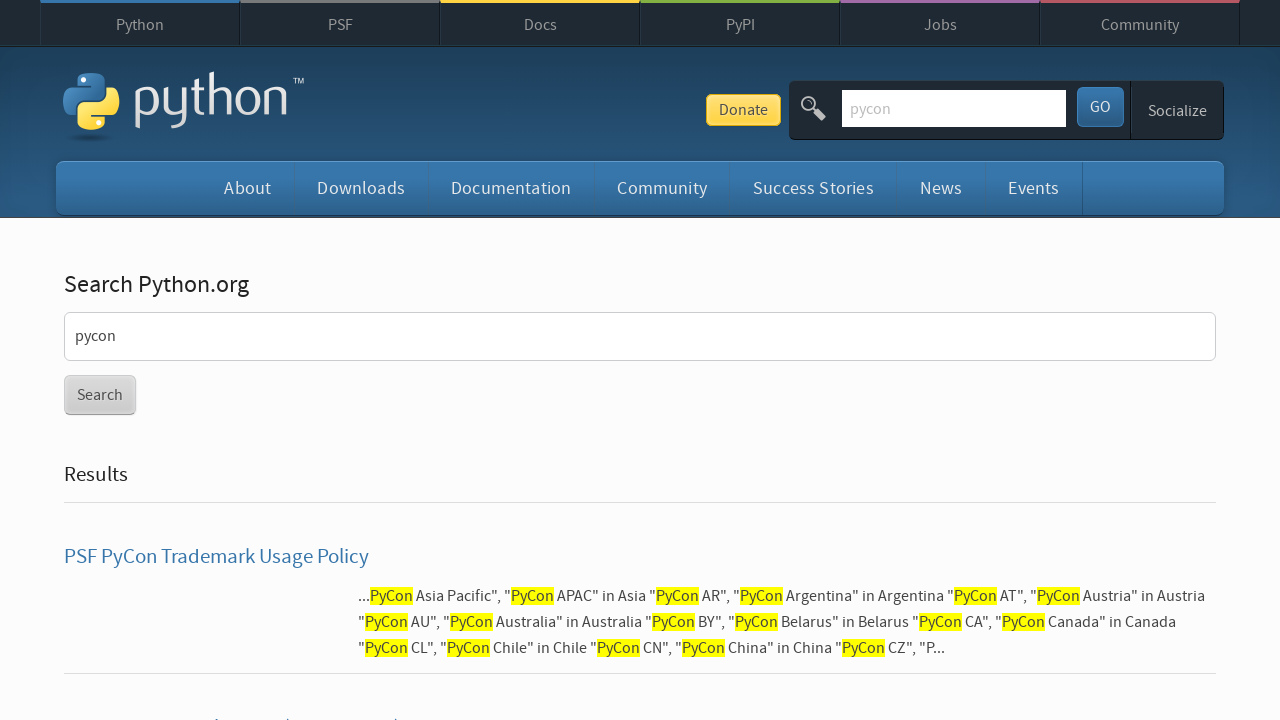

Verified search results were found (no 'No results found' message)
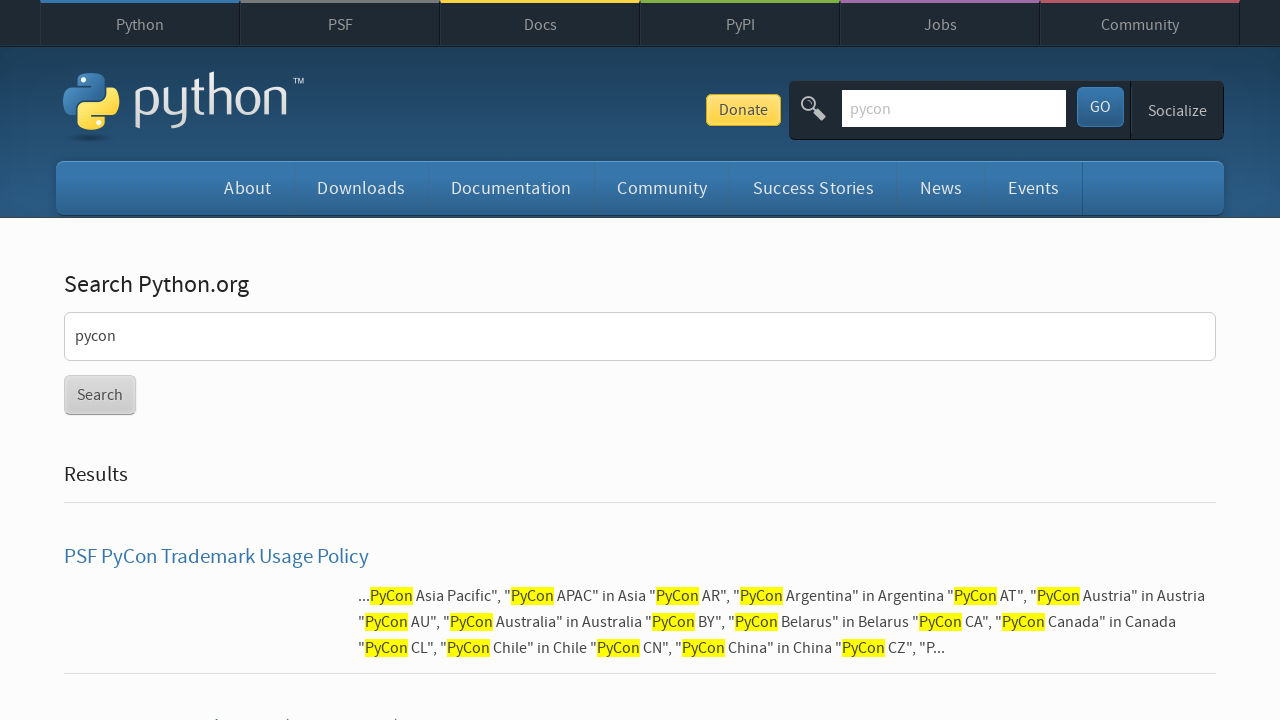

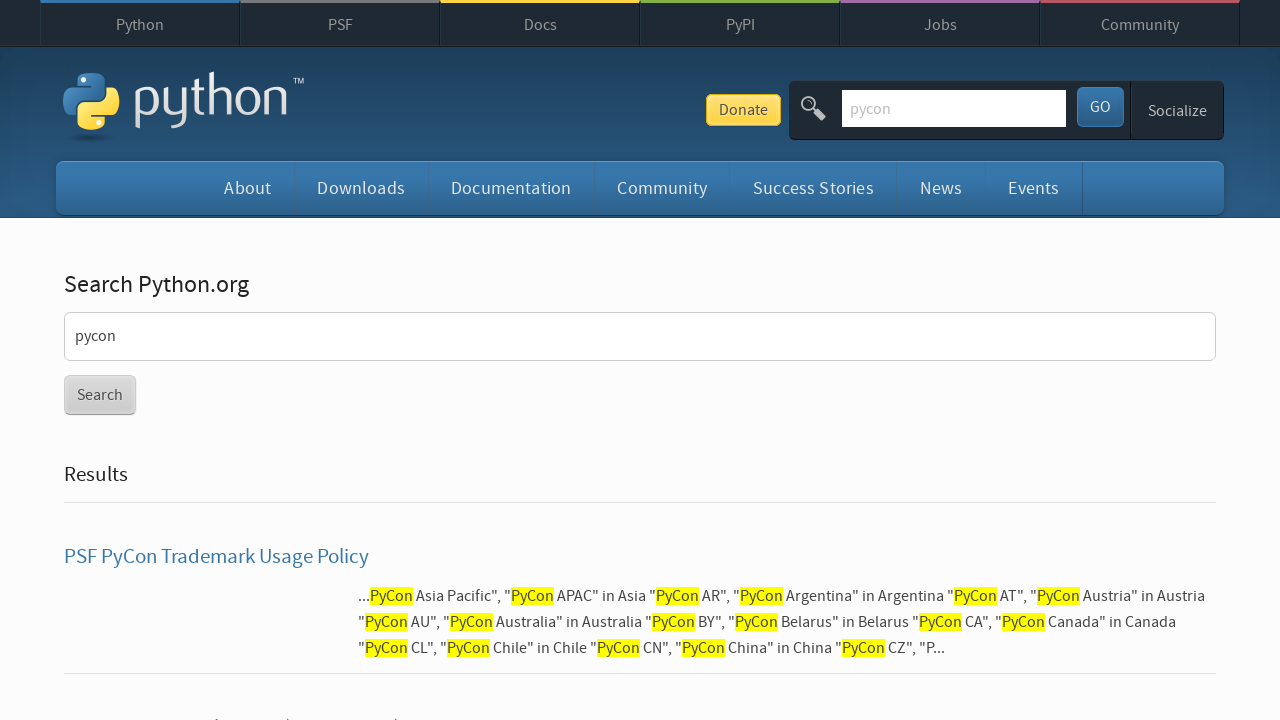